Tests keyboard shortcut functionality by sending Ctrl+Enter key combination to a search input field

Starting URL: https://rahulshettyacademy.com/seleniumPractise/#/

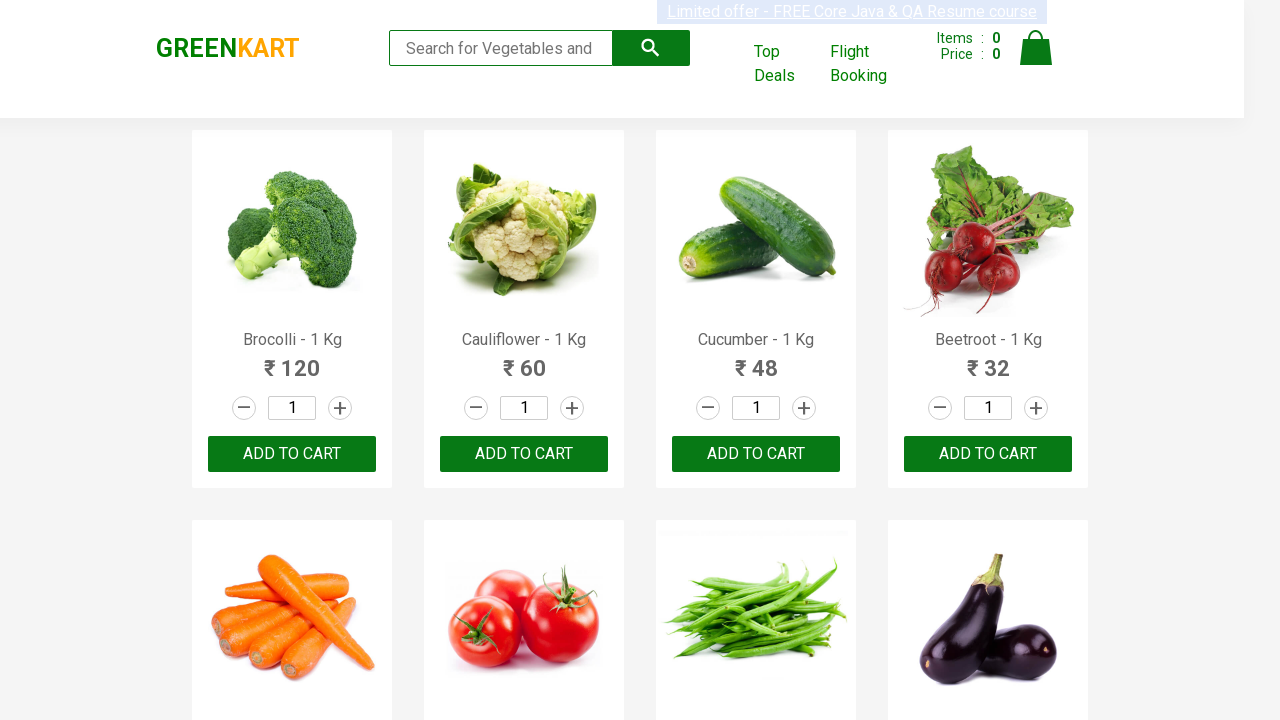

Navigated to Rahul Shetty Academy Selenium Practice page
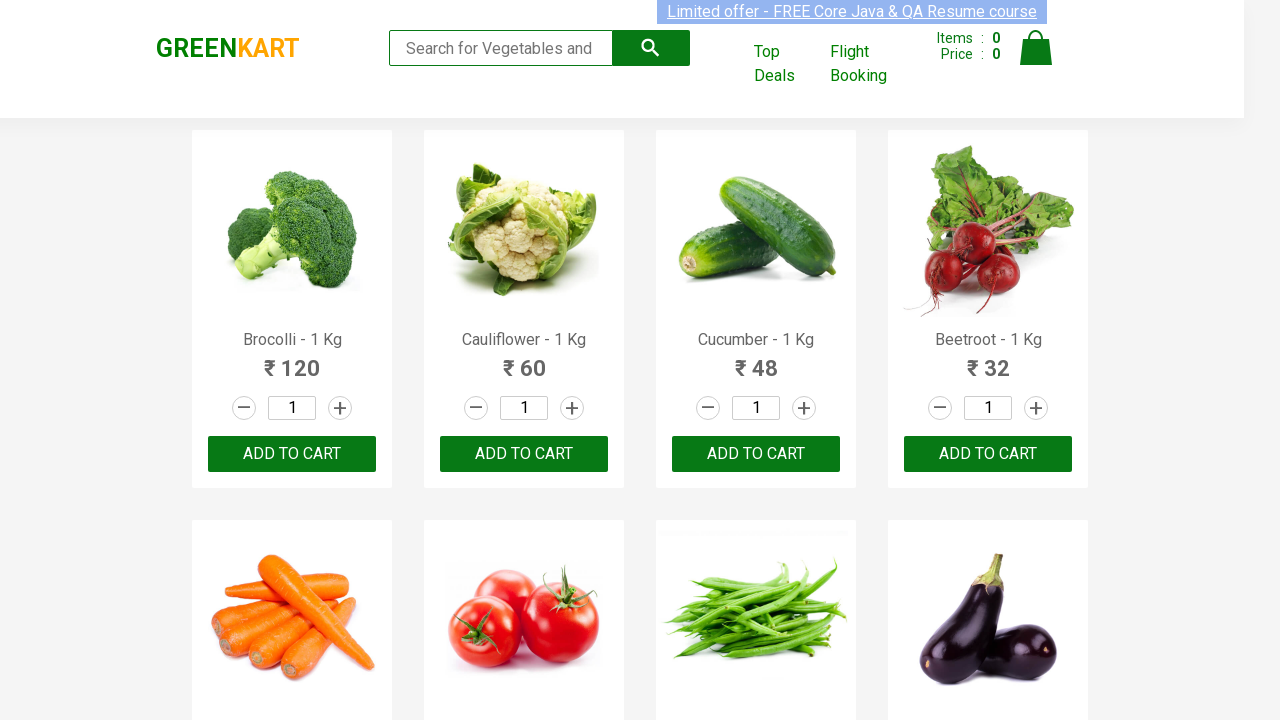

Sent Ctrl+Enter keyboard shortcut to search input field on xpath=//input[@type='search']
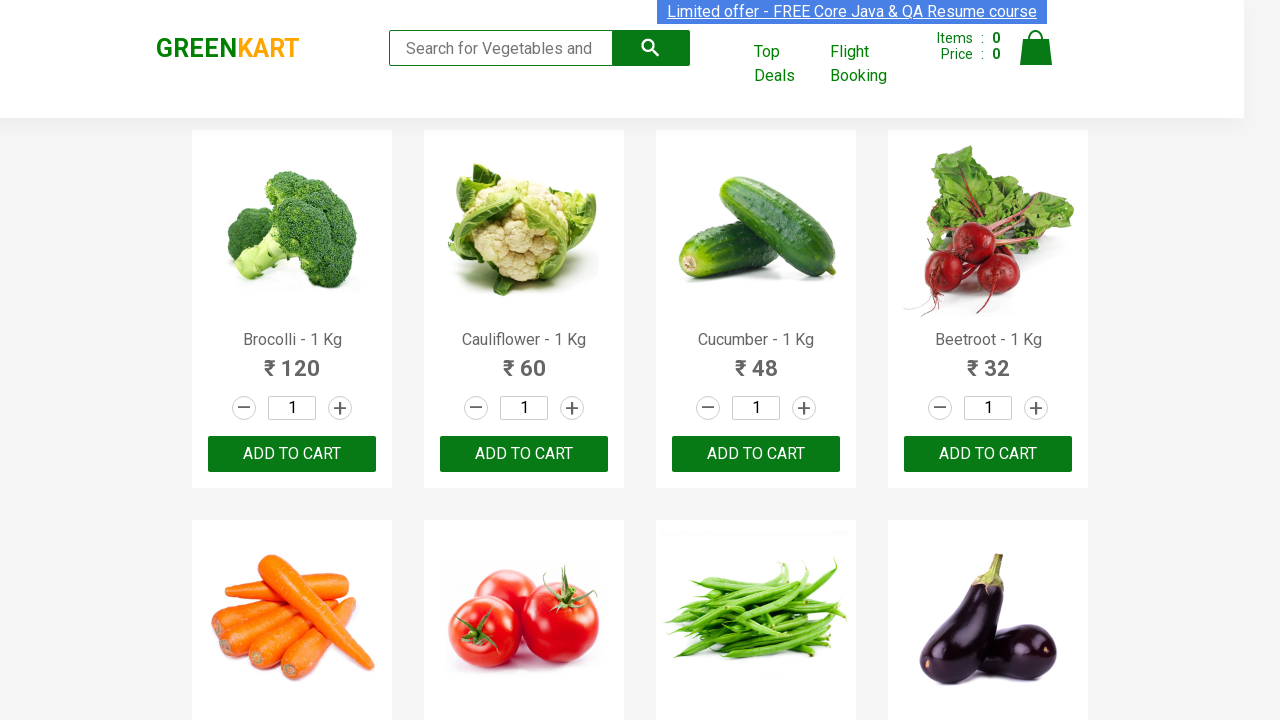

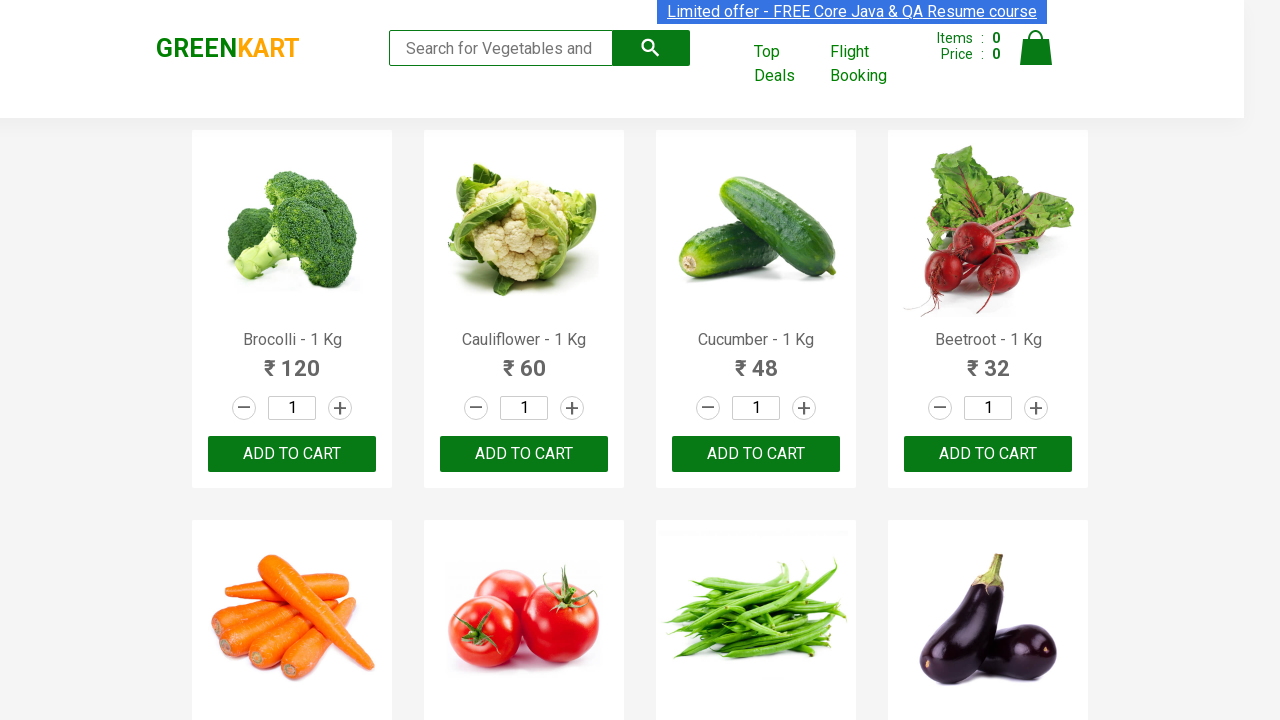